Tests checkbox selection and dropdown menu interaction, verifying that checkbox values can be used to select dropdown options

Starting URL: https://rahulshettyacademy.com/AutomationPractice

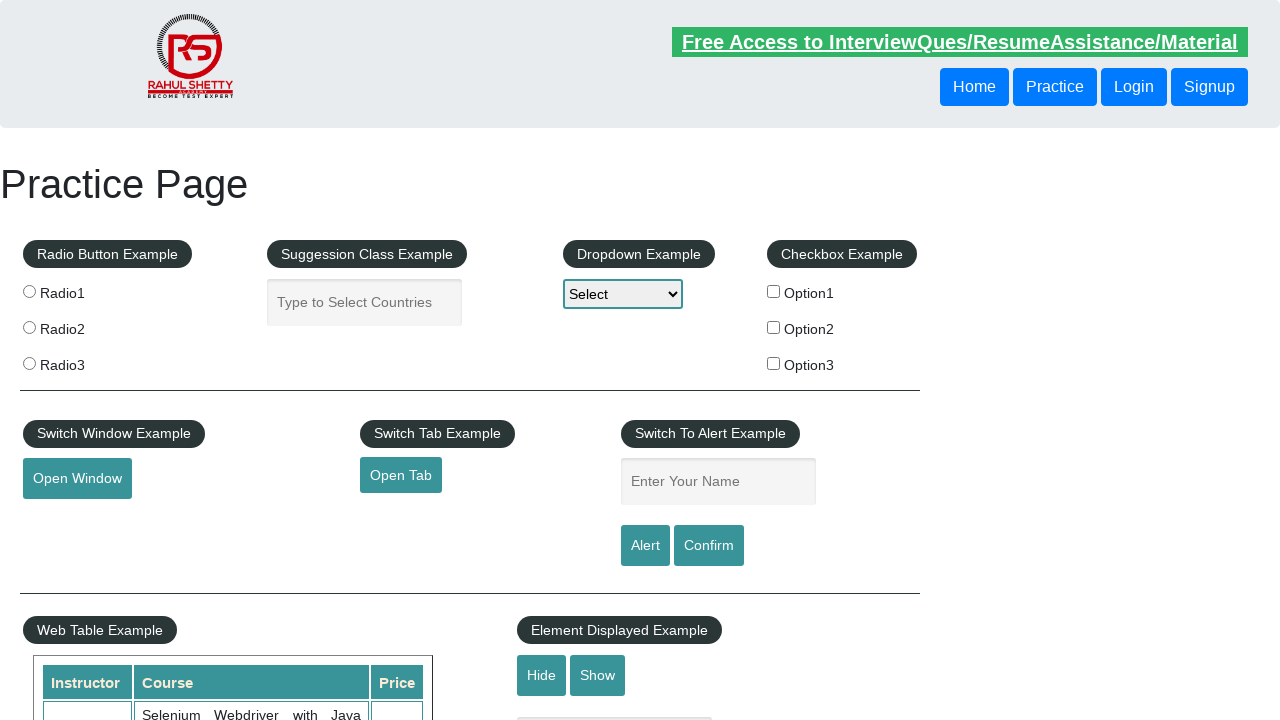

Clicked checkbox option 2 at (774, 327) on input[name='checkBoxOption2']
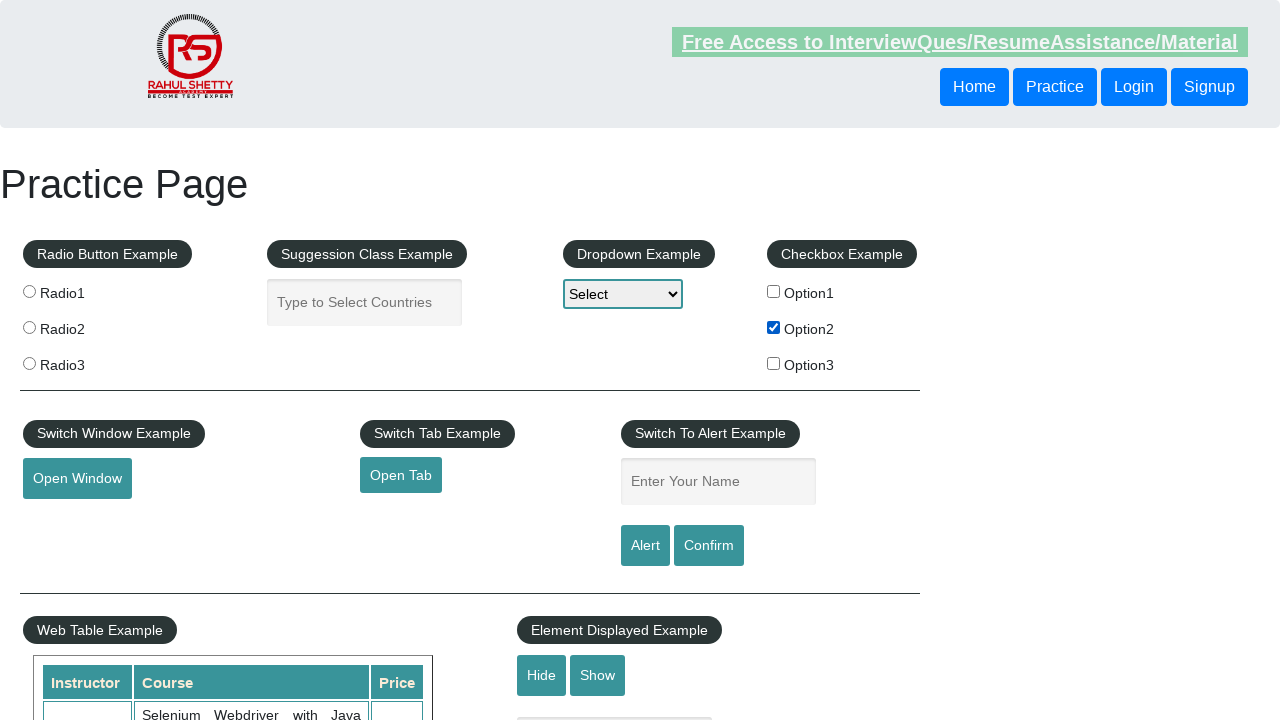

Selected option2 from dropdown menu on #dropdown-class-example
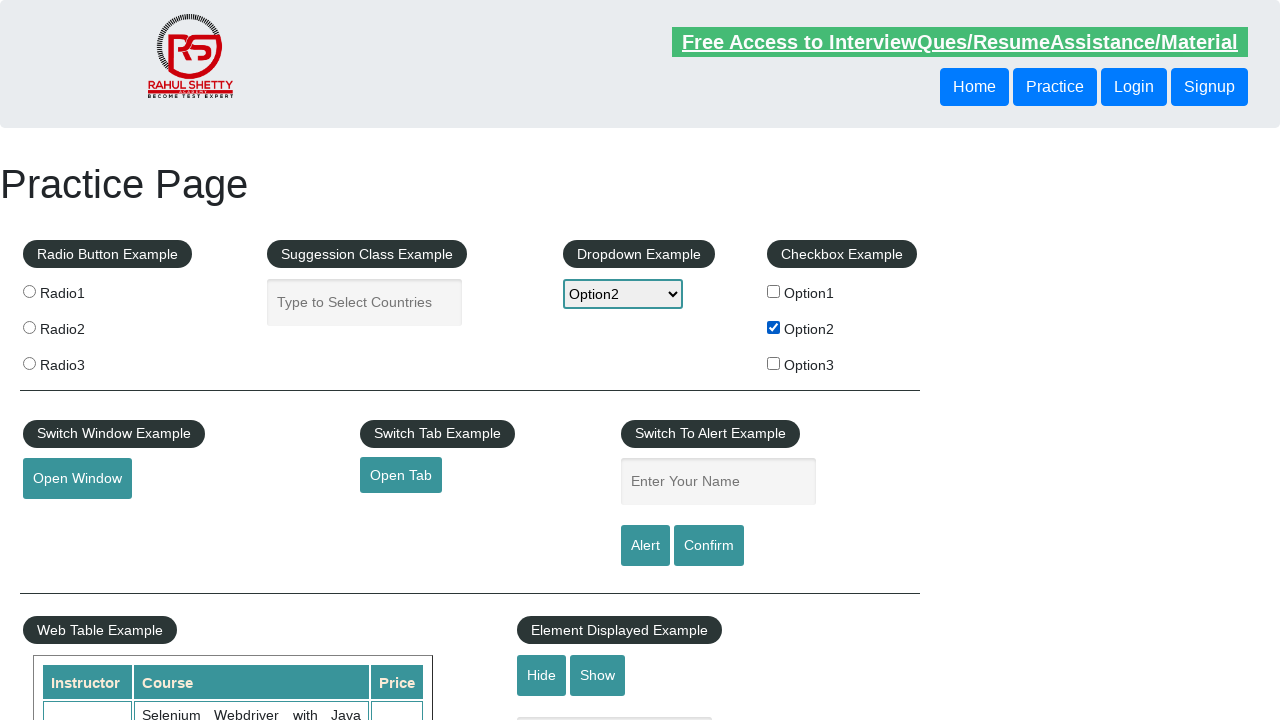

Unchecked checkbox option 2 at (774, 327) on input[name='checkBoxOption2']
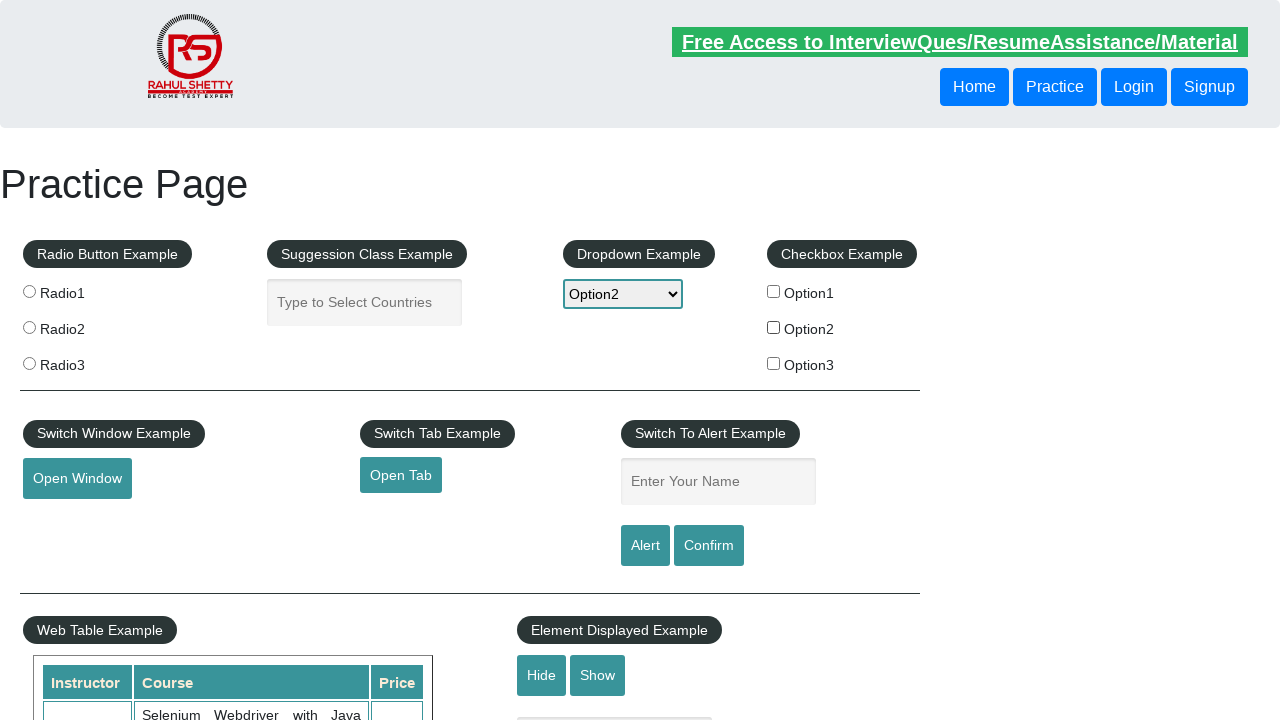

Selected Option3 from dropdown menu on #dropdown-class-example
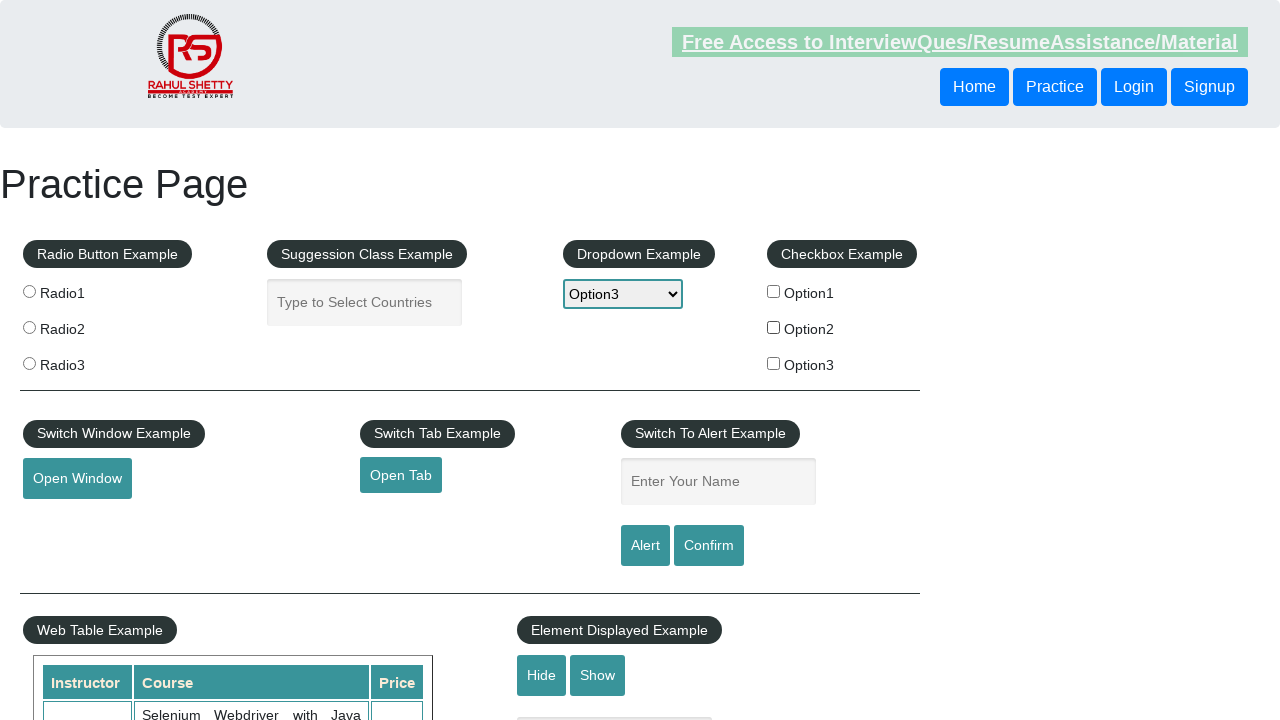

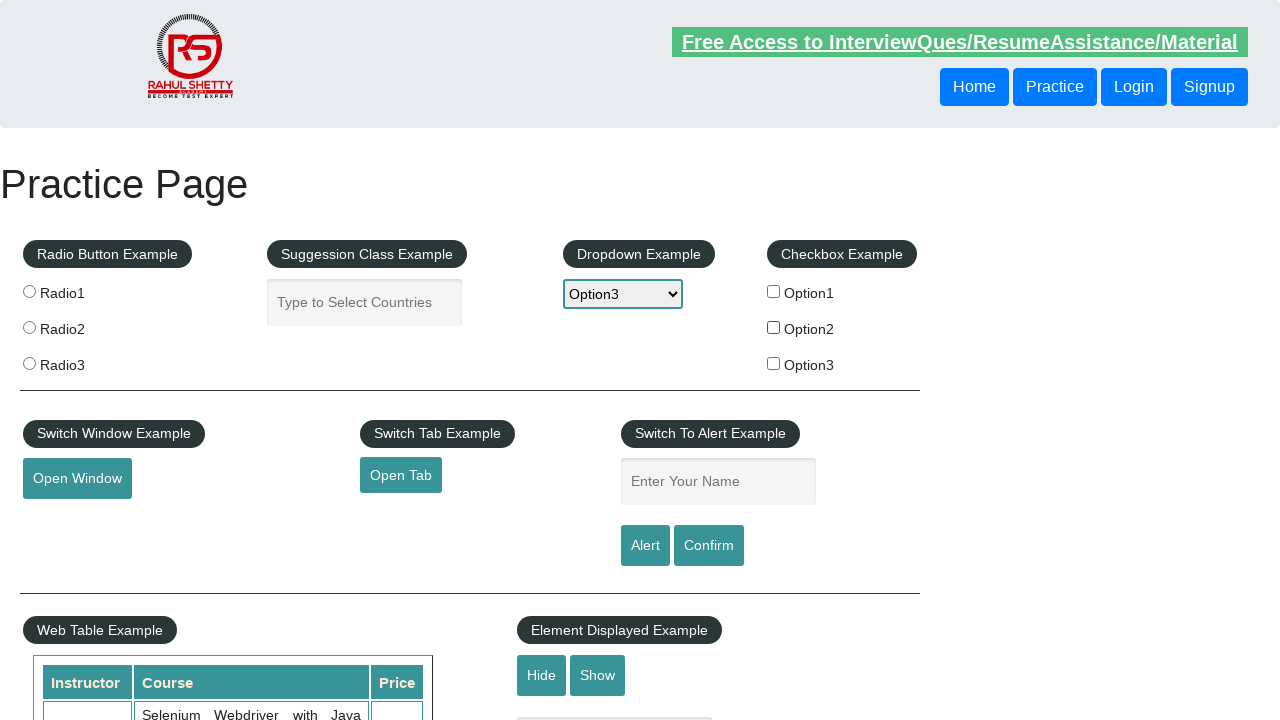